Tests the registration form functionality on DemoQA Web Tables page by clicking Add button, filling out all form fields (first name, last name, email, age, salary, department), submitting the form, and verifying the new entry appears in the table.

Starting URL: https://demoqa.com/webtables

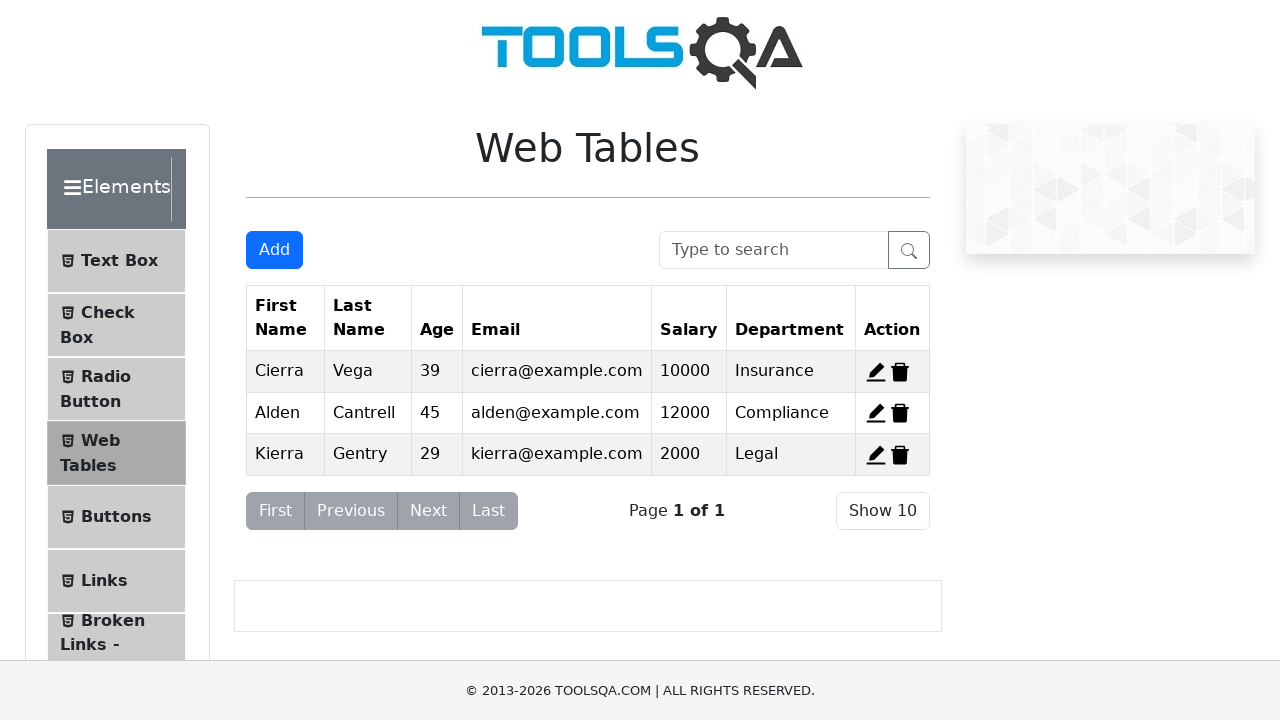

Clicked Add button to open registration form at (274, 250) on xpath=//*[text()='Add']
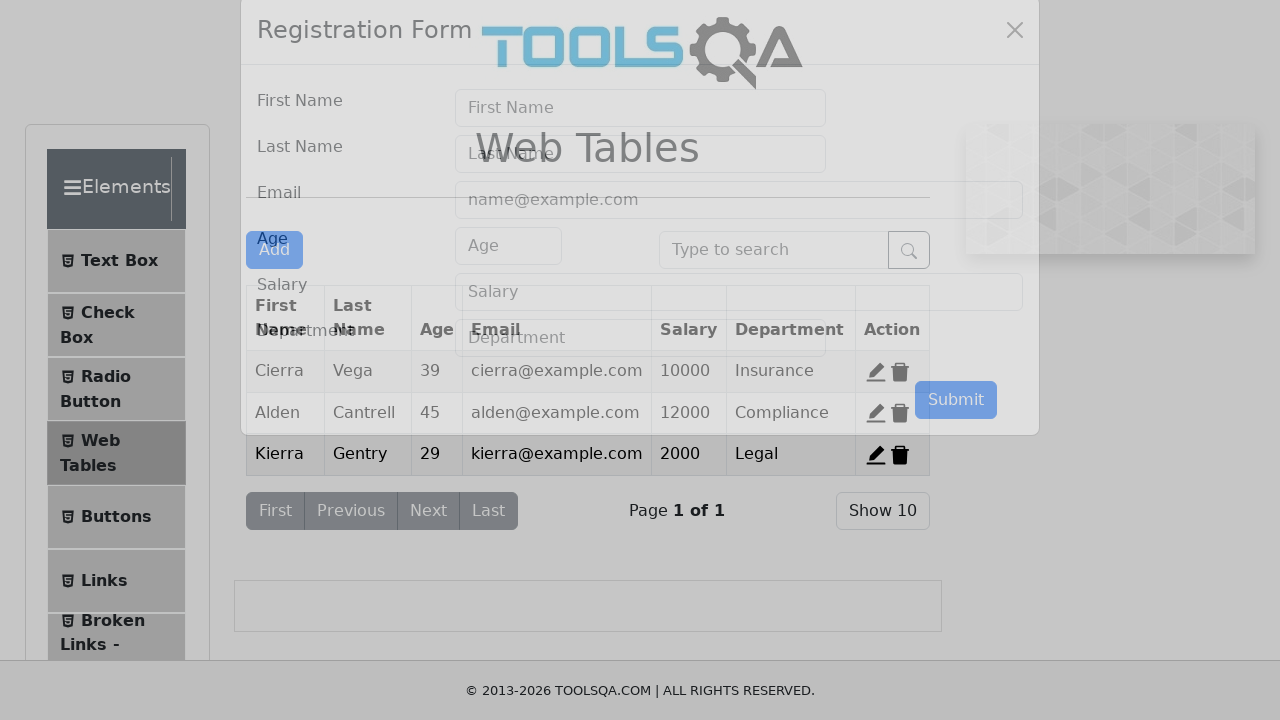

Registration form modal loaded
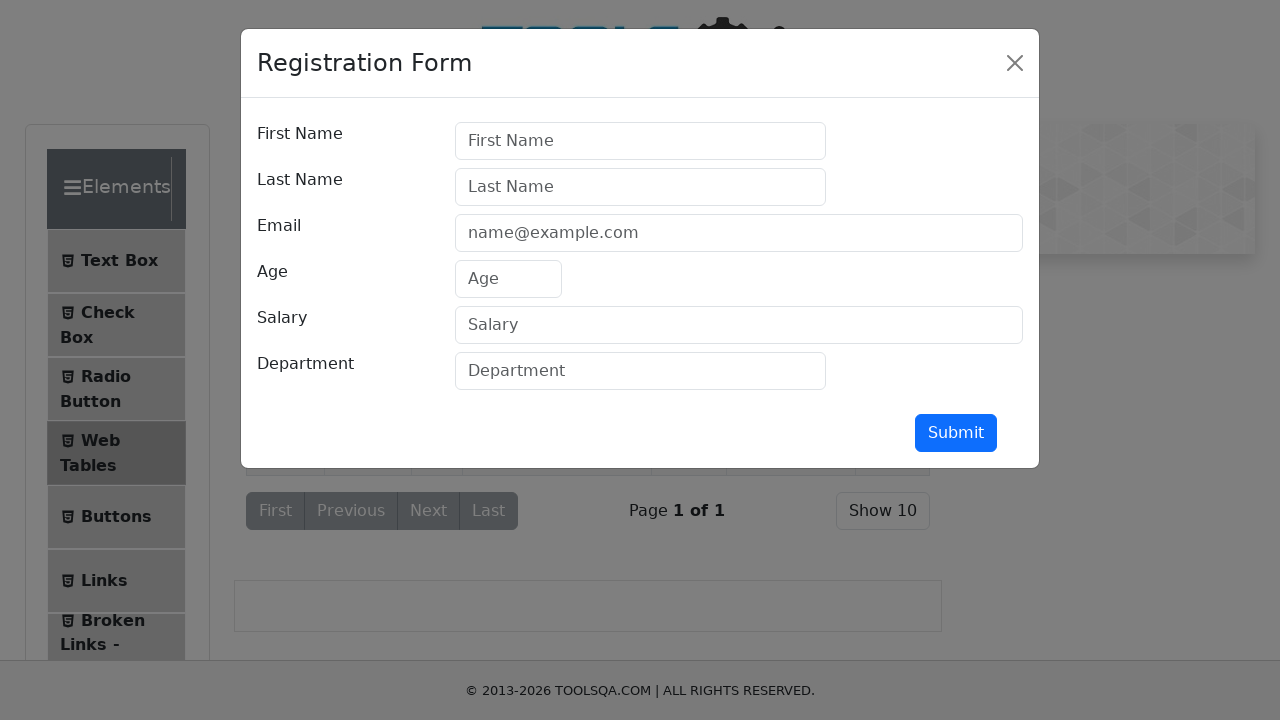

Filled First Name field with 'Marry' on #firstName
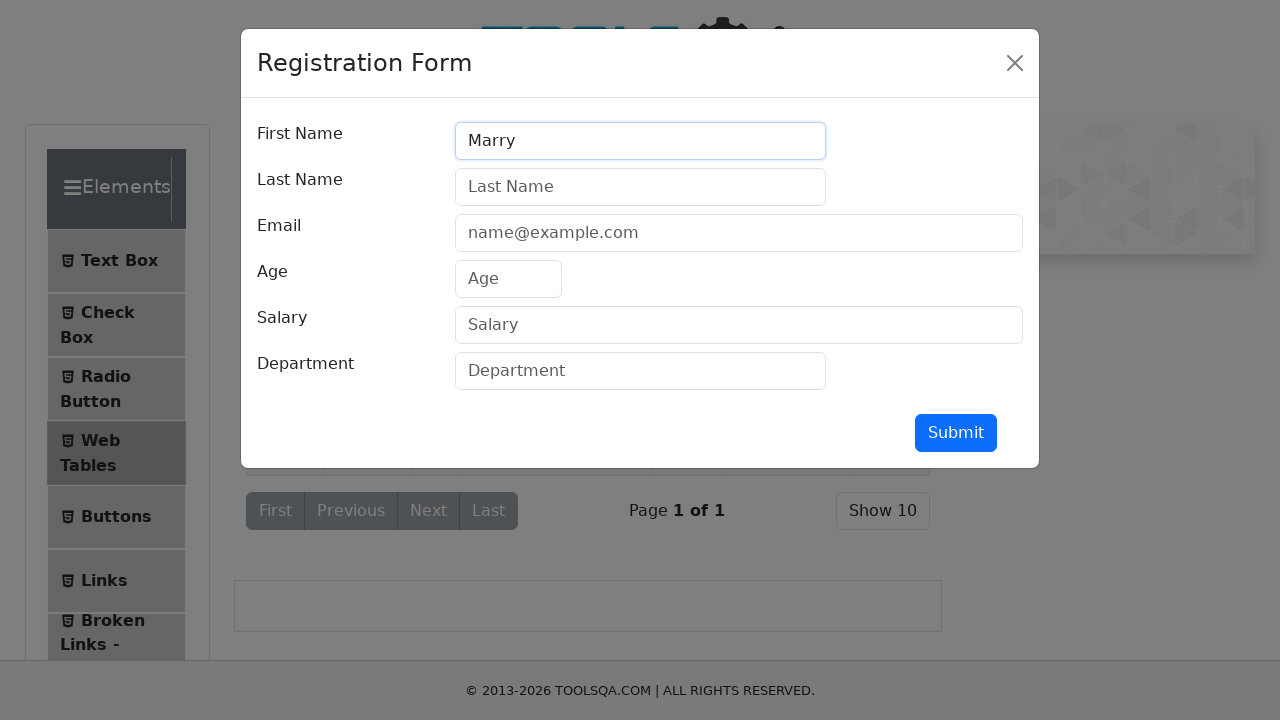

Filled Last Name field with 'Poppins' on #lastName
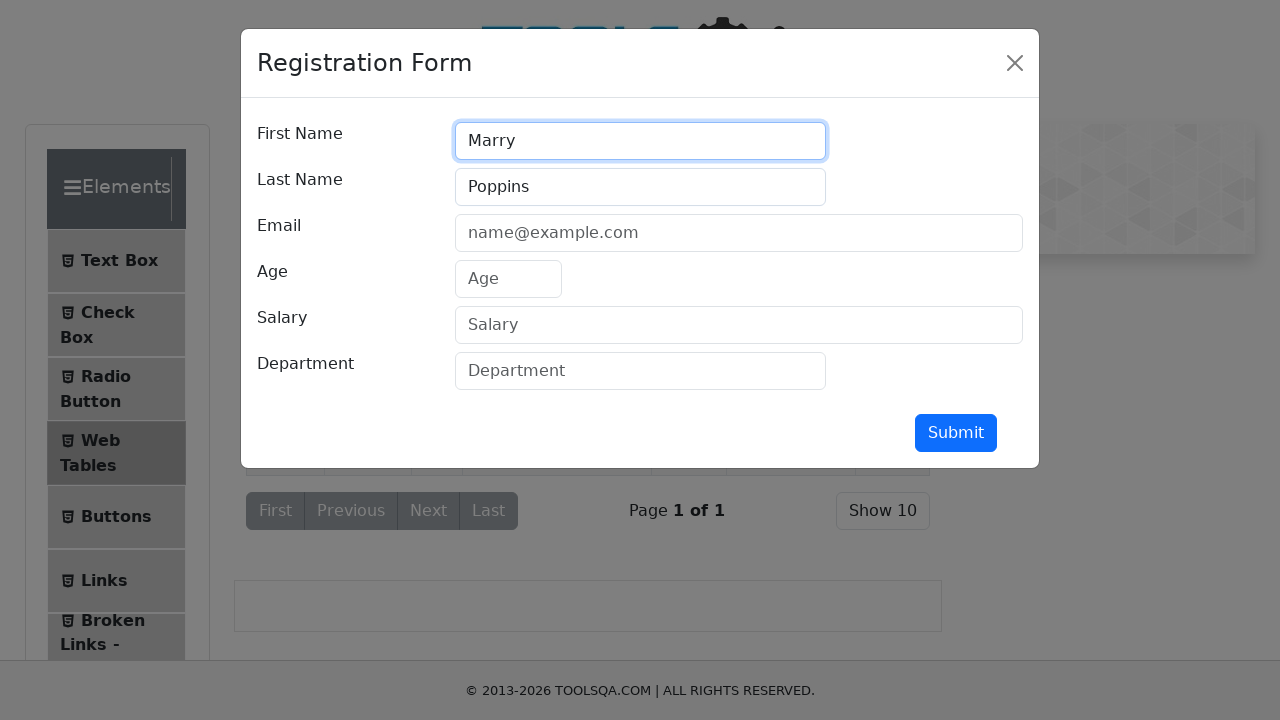

Filled Email field with 'marry@gmail.com' on #userEmail
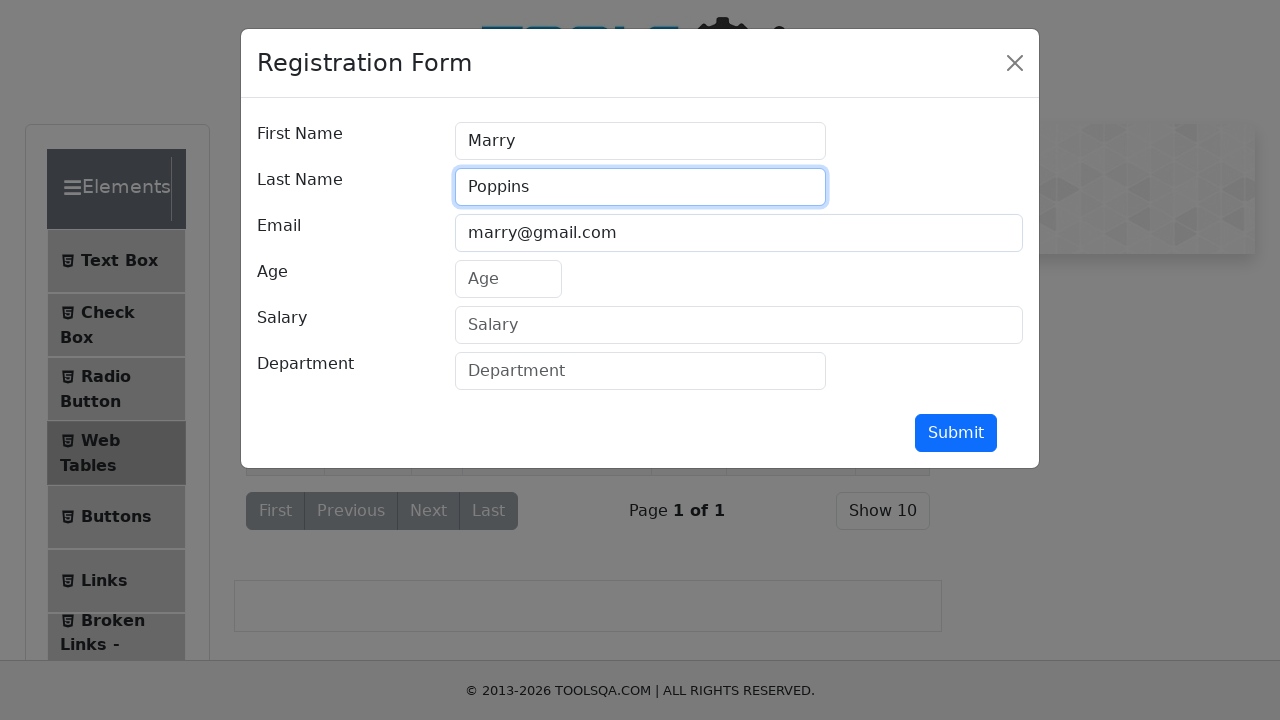

Filled Age field with '21' on #age
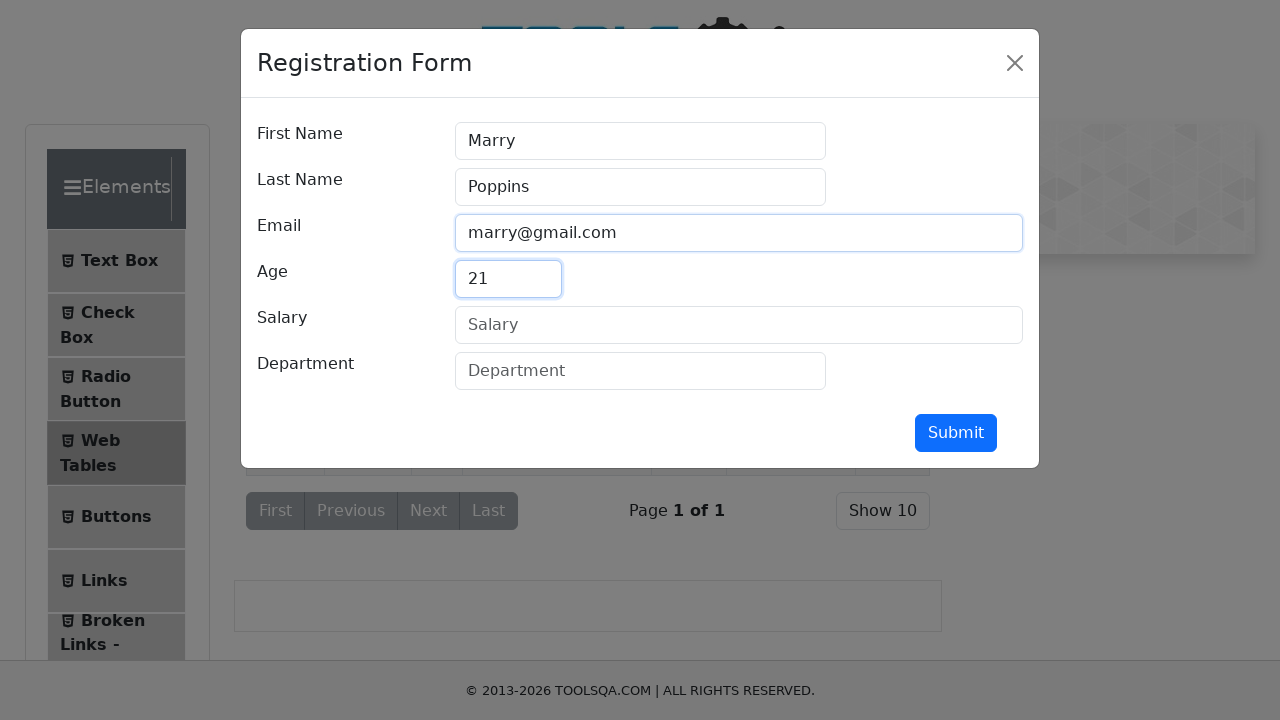

Filled Salary field with '777770000000' on #salary
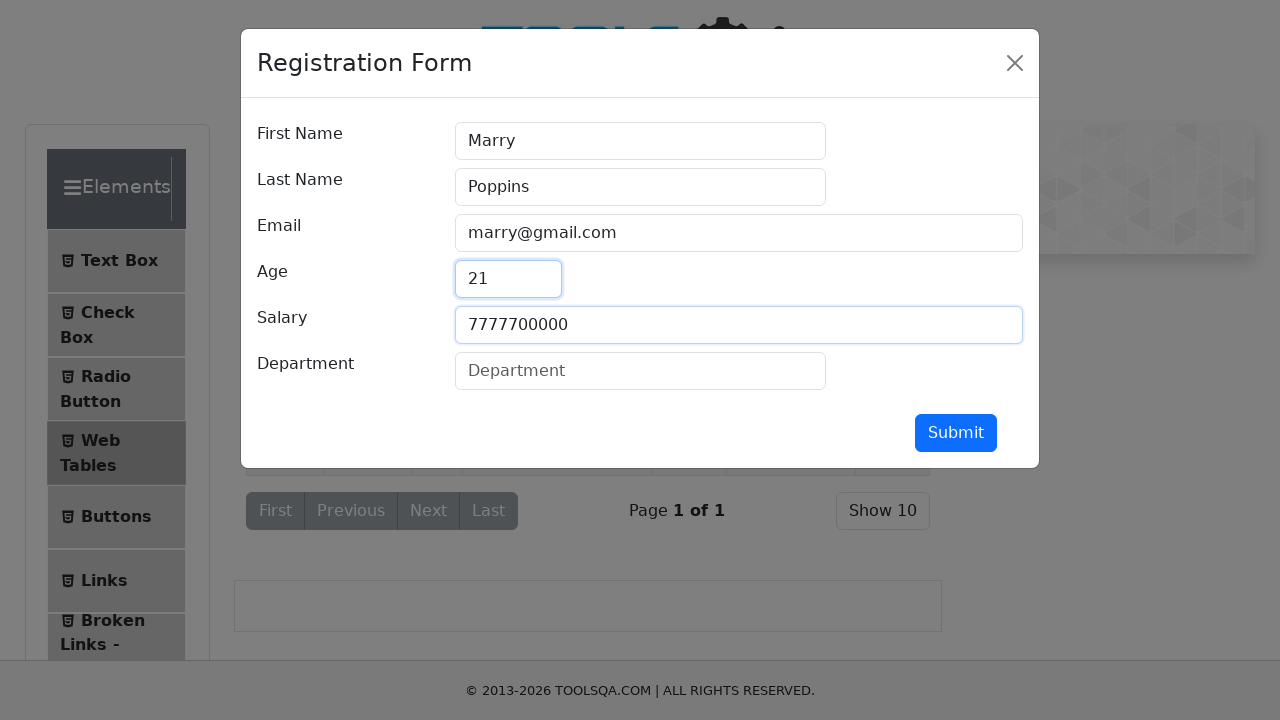

Filled Department field with 'Golden wishes' on #department
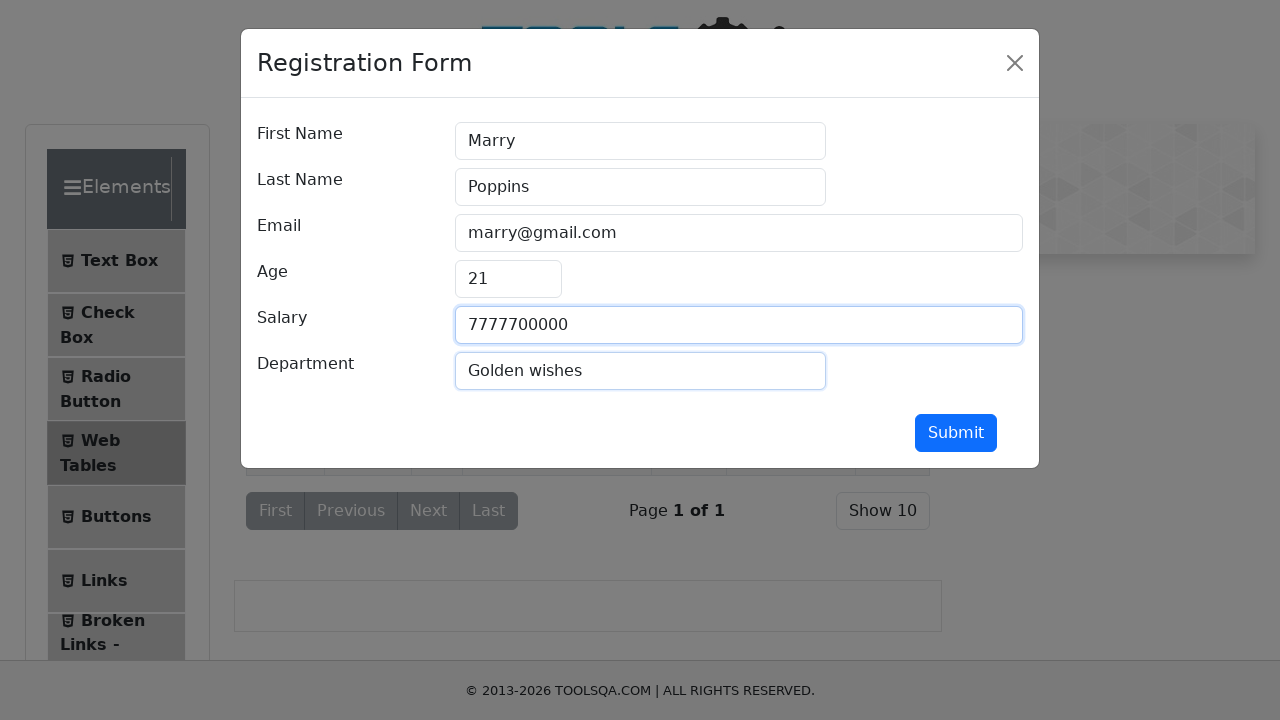

Clicked Submit button to submit registration form at (956, 433) on #submit
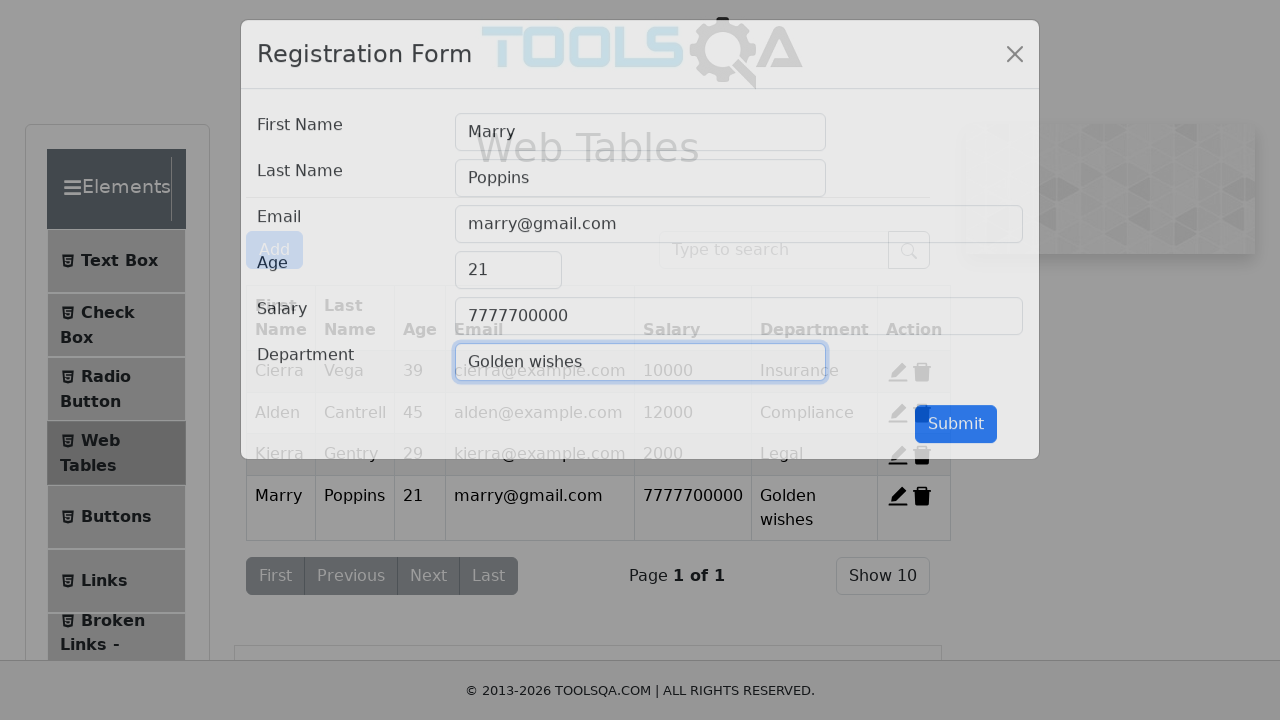

Verified new entry 'Marry' appears in the table
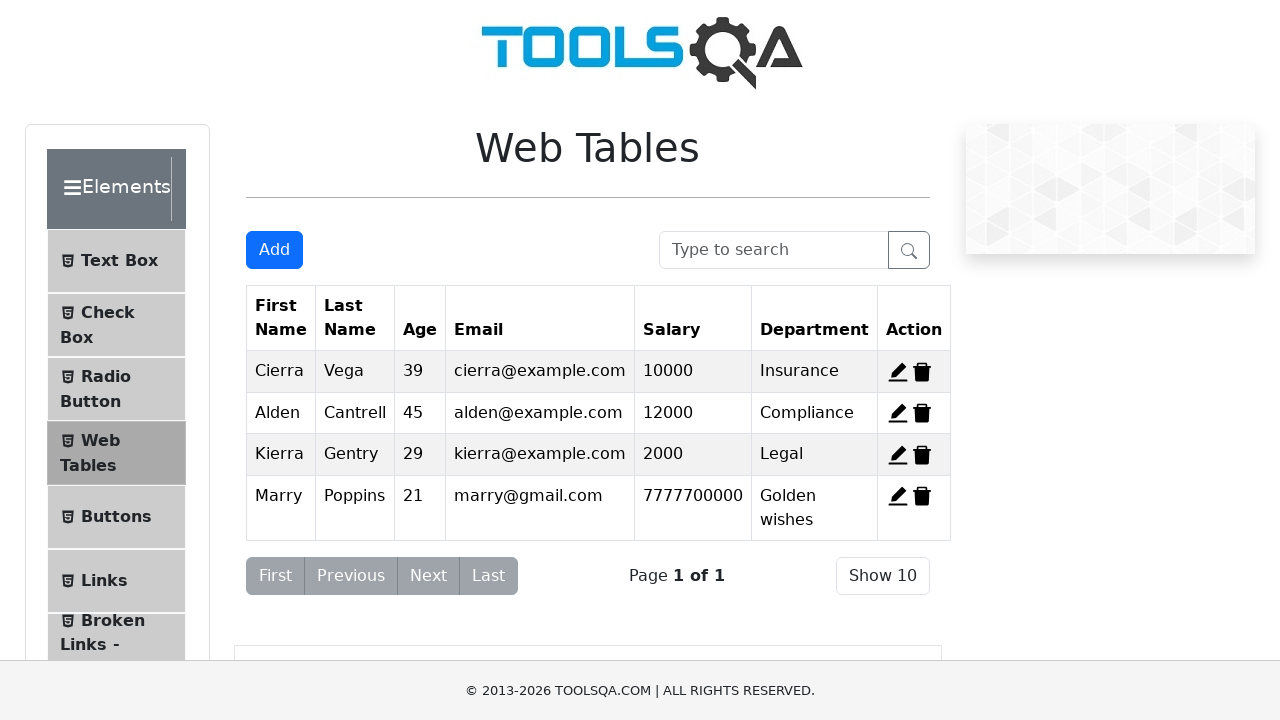

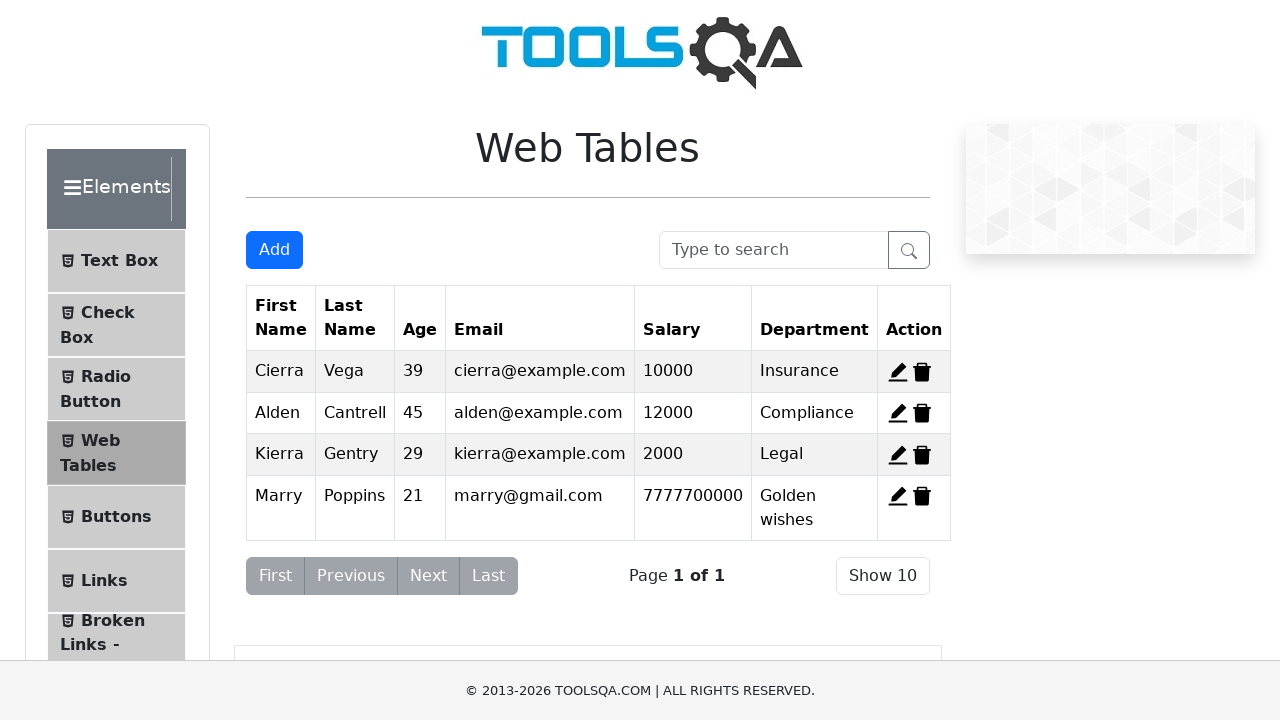